Tests hovering over nested menu items to reveal sub-sub lists

Starting URL: https://demoqa.com/menu

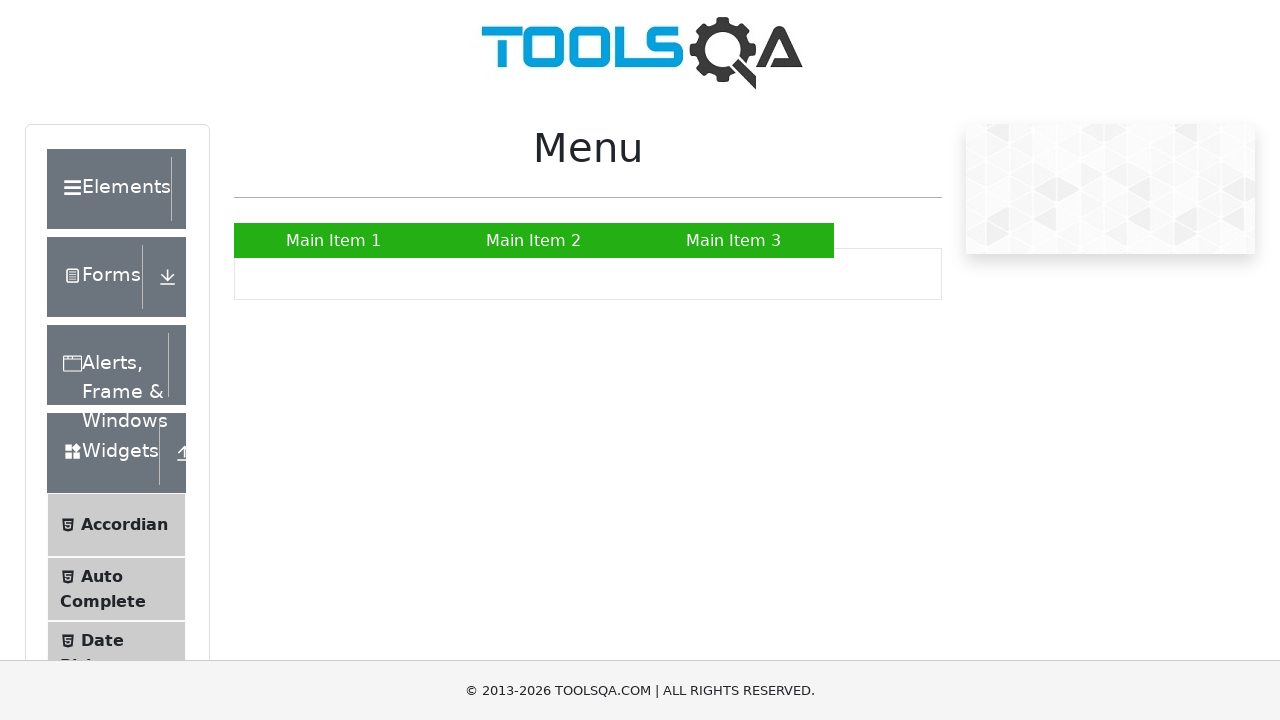

Hovered over Main Item 2 to reveal submenu at (534, 240) on text=Main Item 2
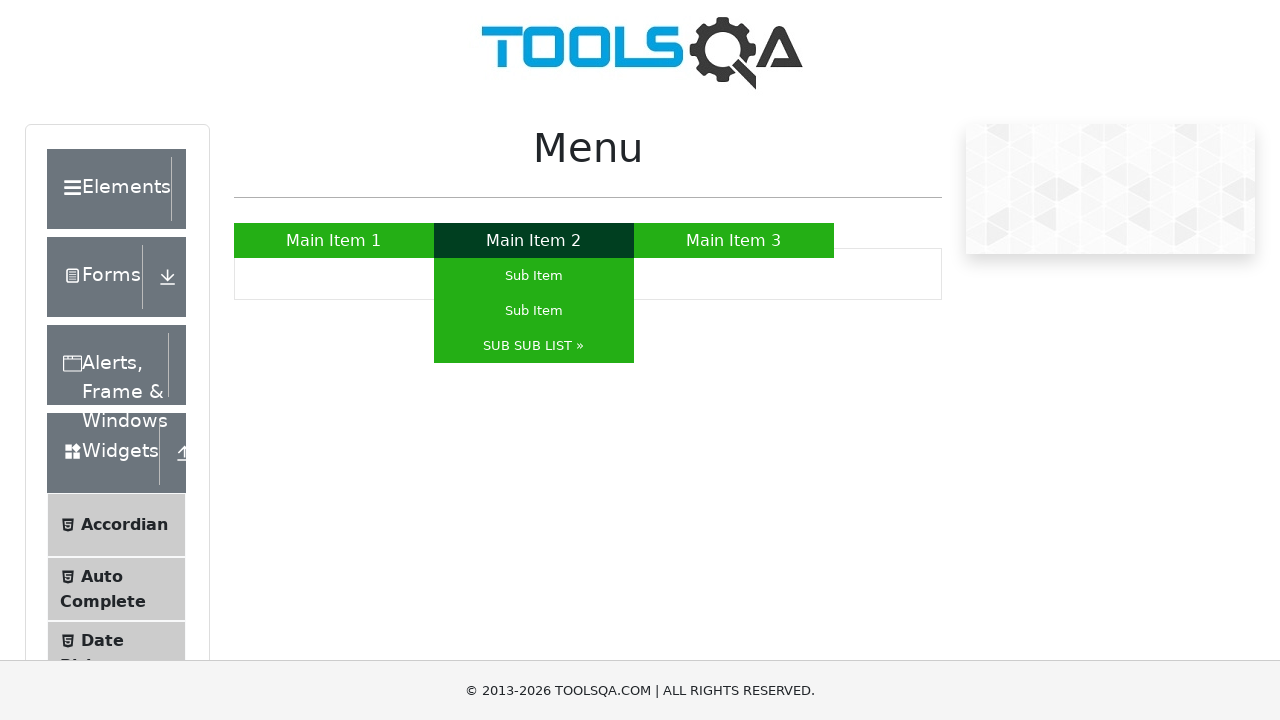

Hovered over SUB SUB LIST to reveal sub-sub menu items at (534, 346) on text=SUB SUB LIST »
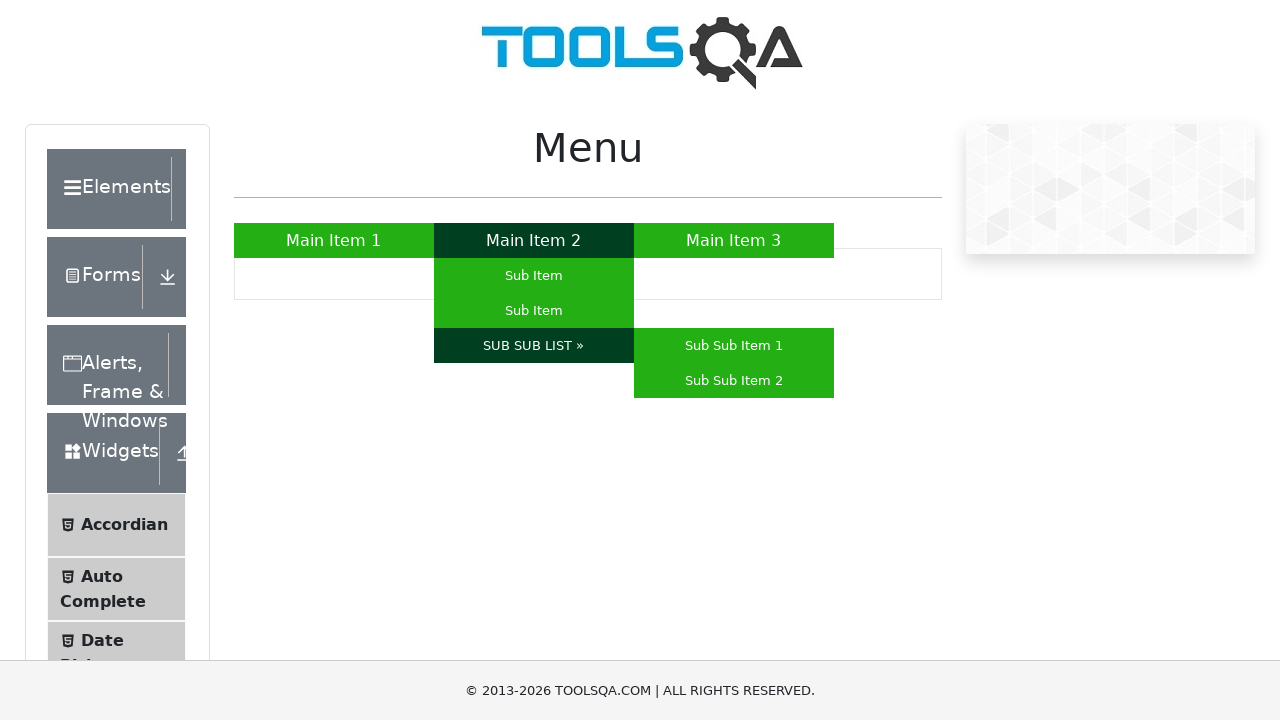

Sub Sub Item 1 became visible
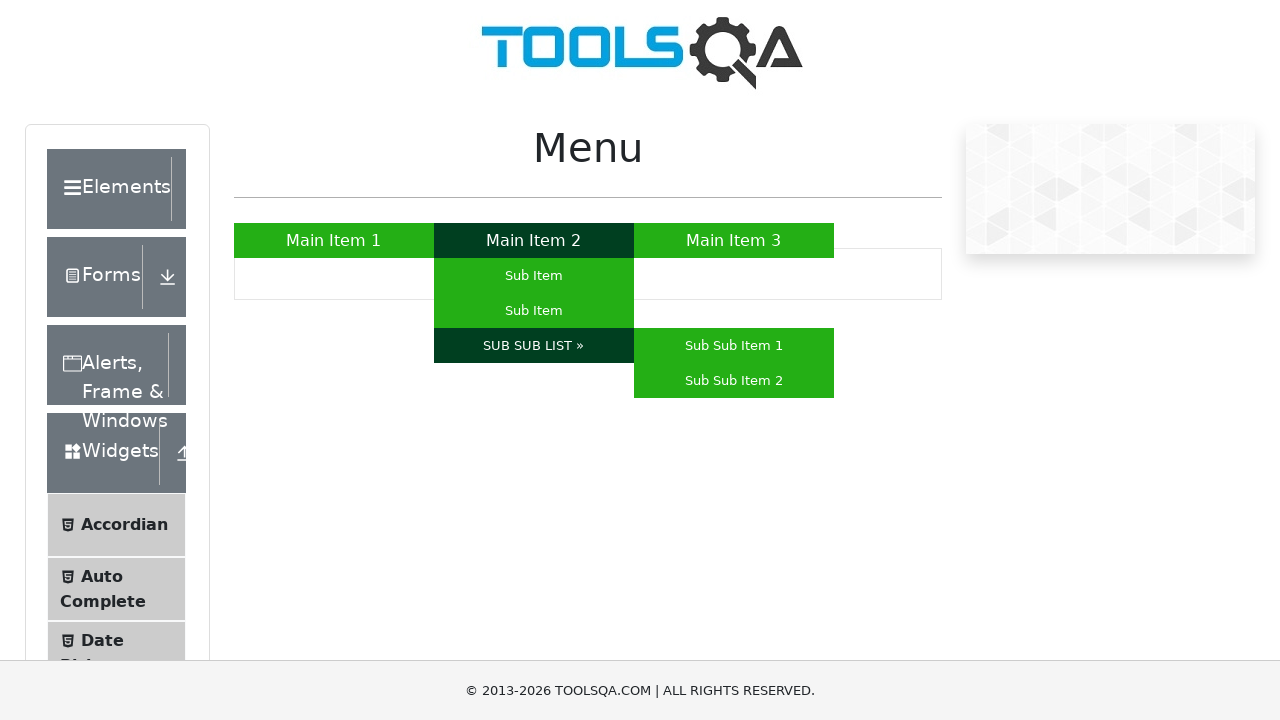

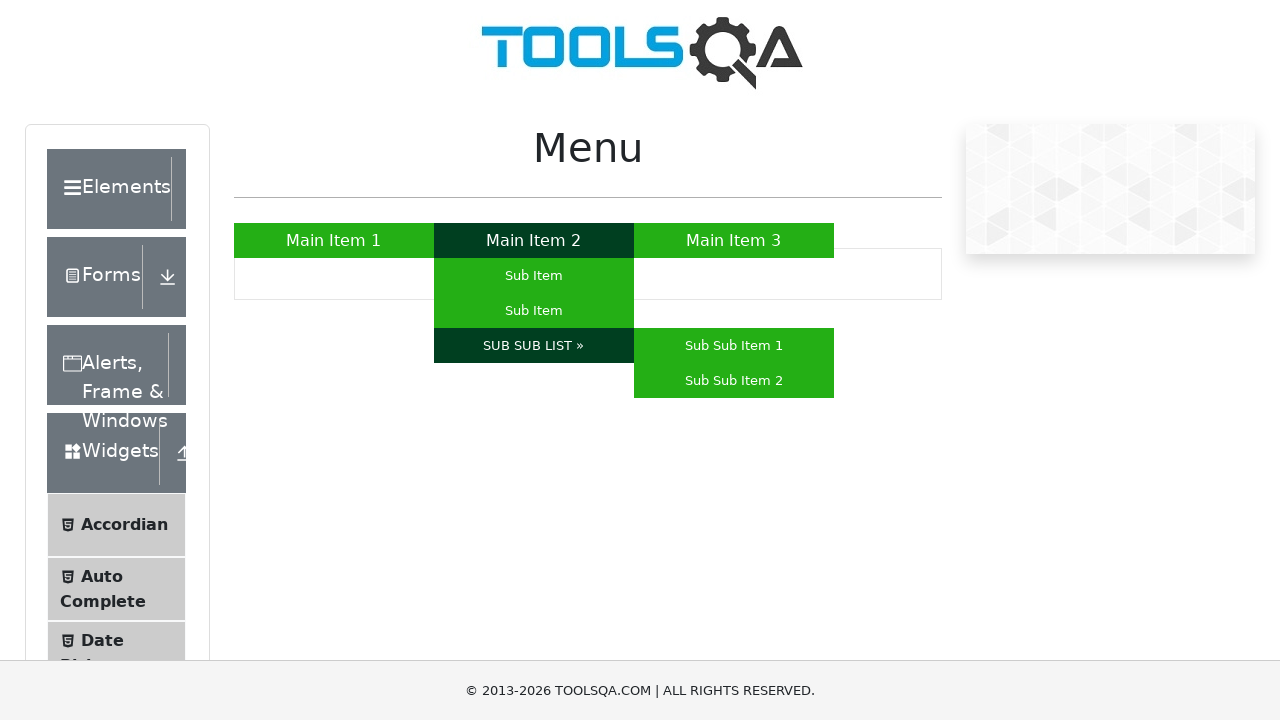